Tests Bootstrap dropdown functionality by scrolling to the dropdown, clicking to open it, and selecting the "HOME" option from the dropdown menu

Starting URL: https://www.automationtestinginsider.com/2019/12/bootstrap-dropdown-example_12.html

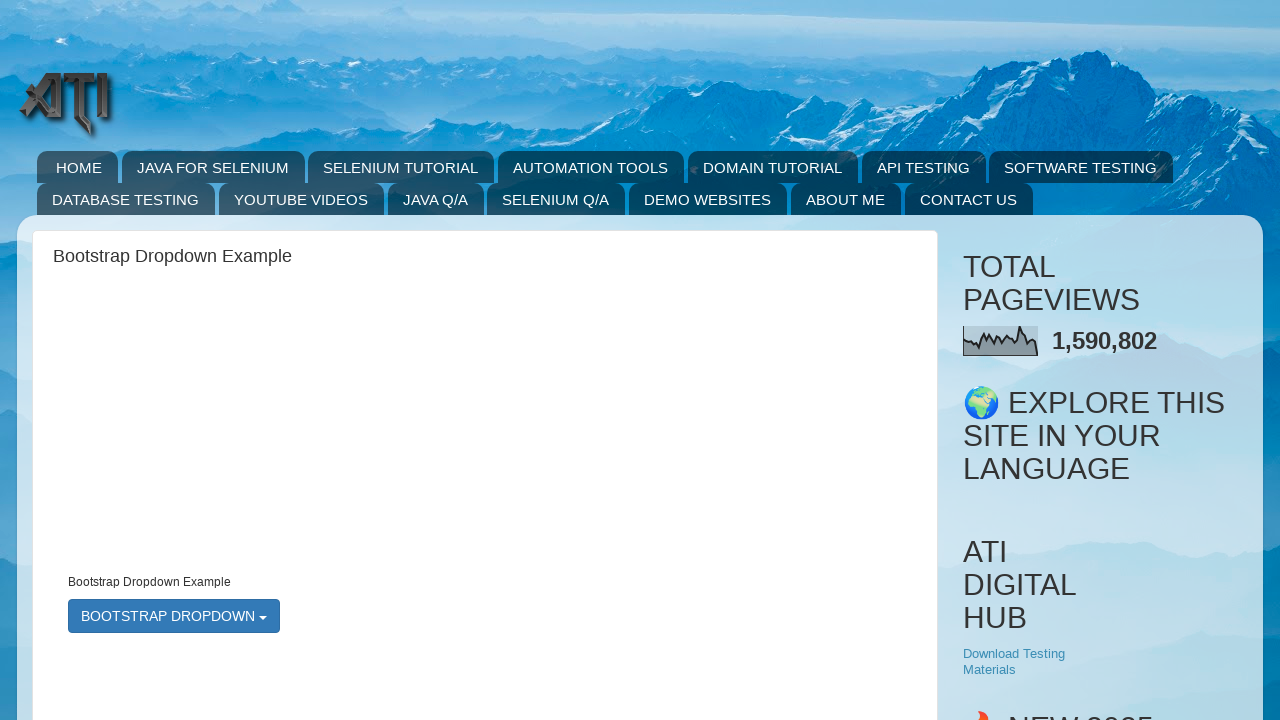

Scrolled down 950 pixels to make dropdown visible
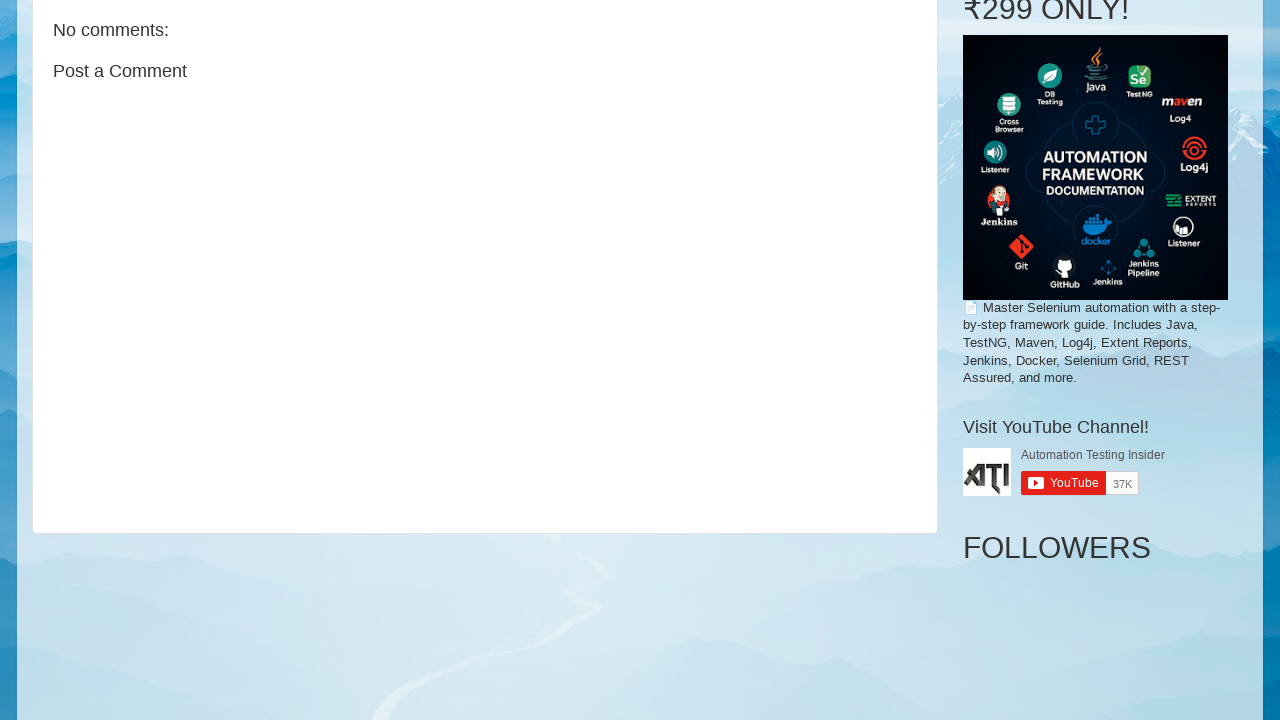

Waited 2000ms for page to settle after scroll
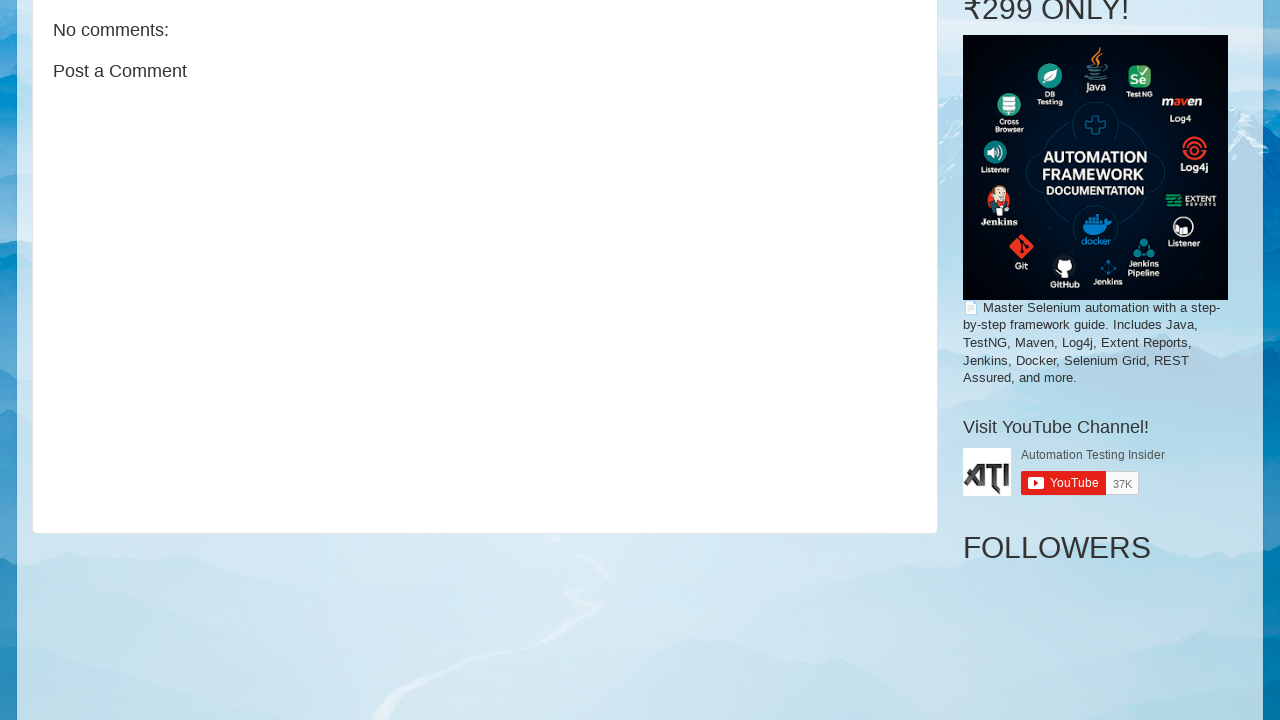

Clicked bootstrap dropdown button to open it at (174, 360) on button#bootstrapmenu
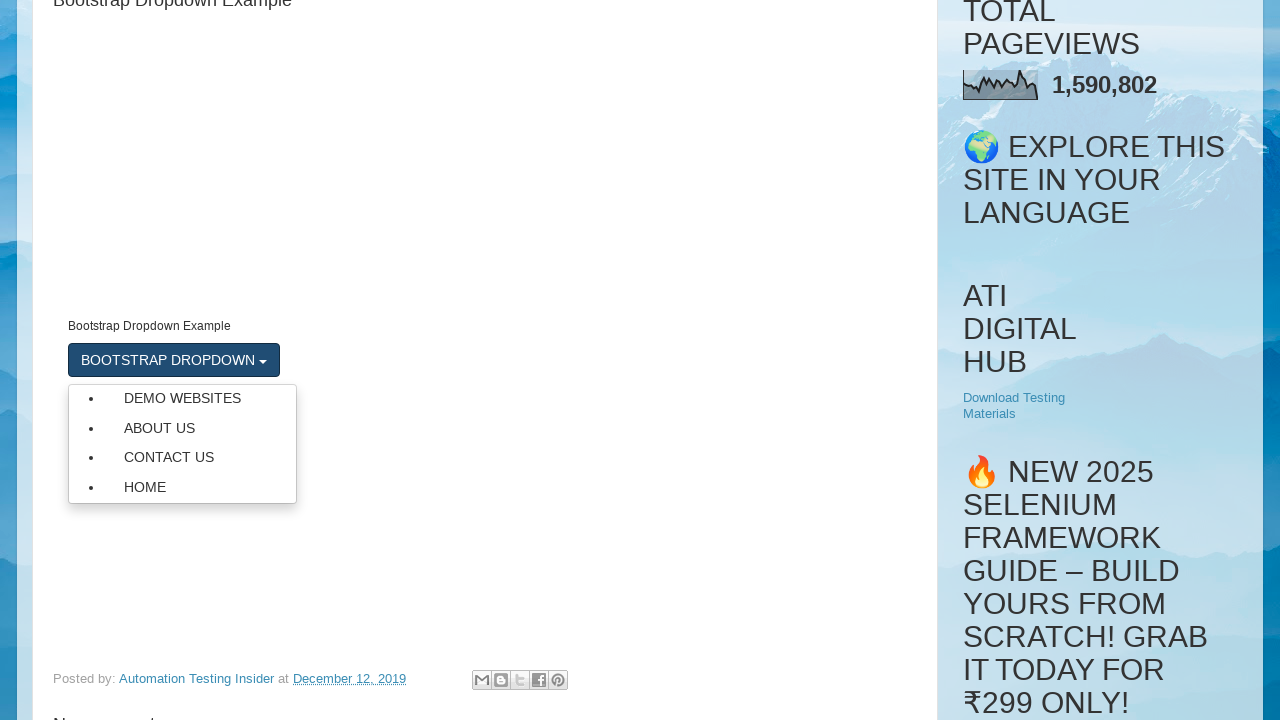

Dropdown menu opened and dropdown items loaded
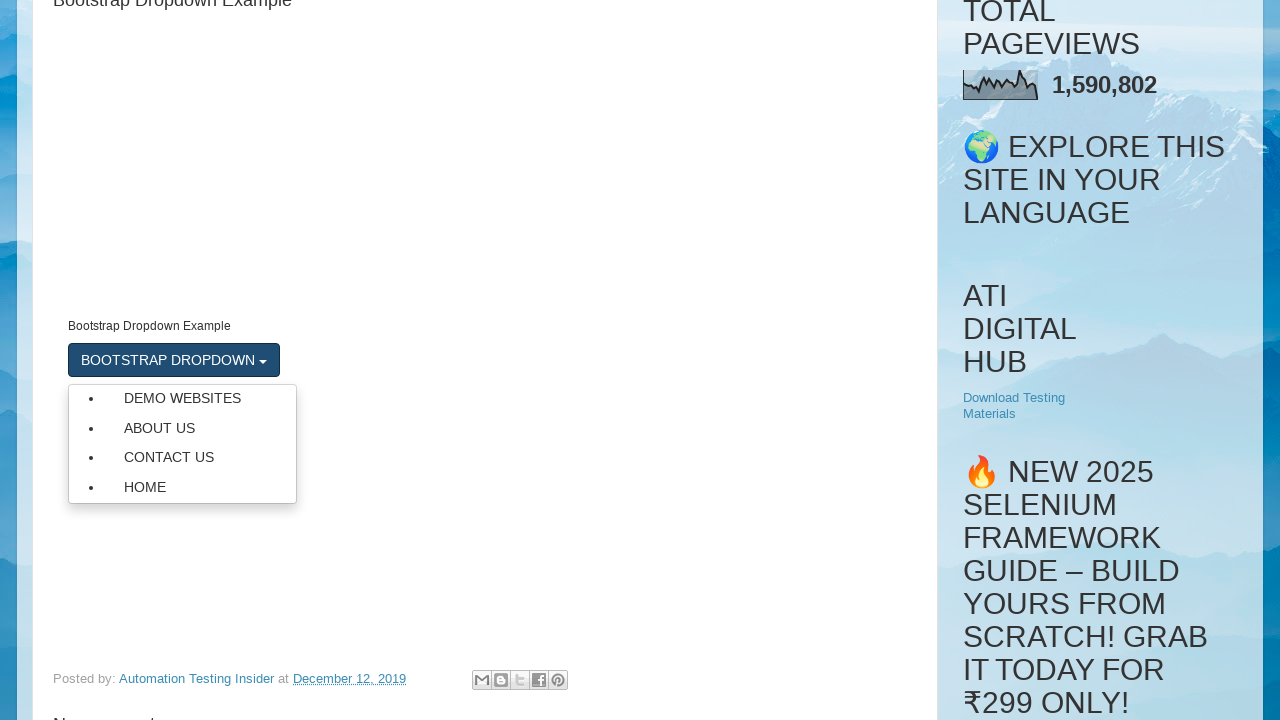

Selected HOME option from dropdown menu at (182, 487) on ul.dropdown-menu li a:has-text('HOME')
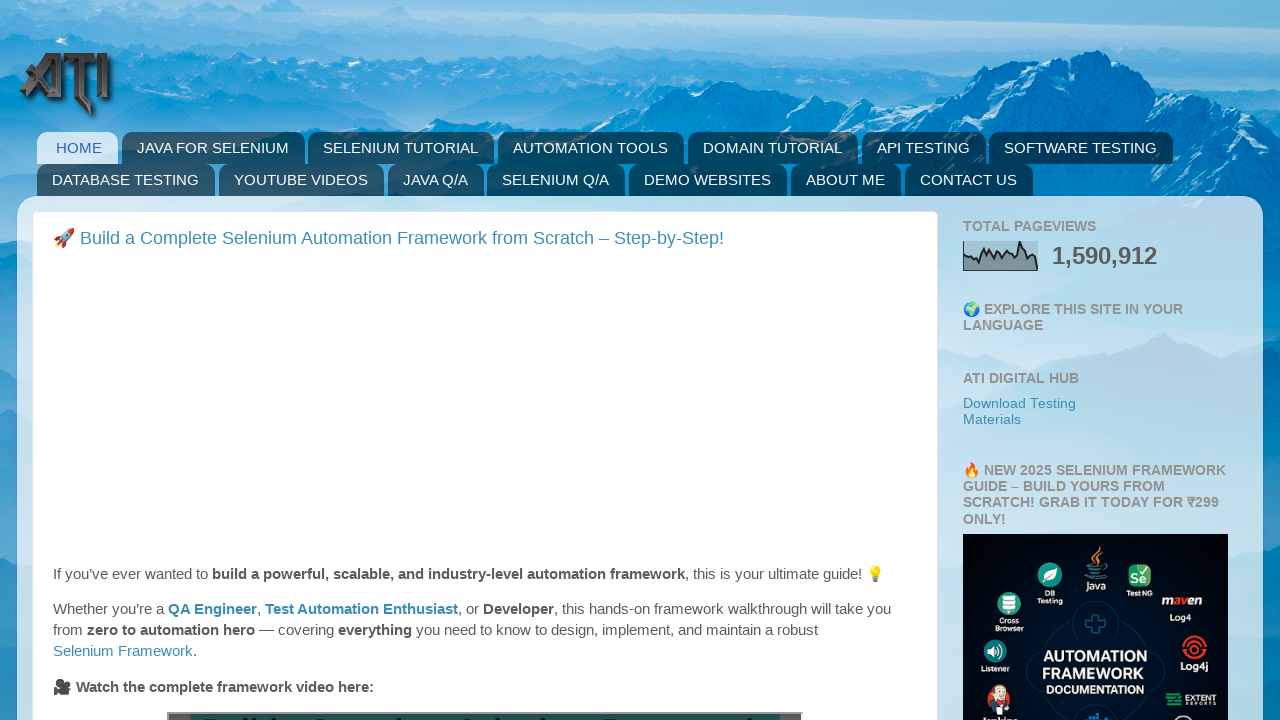

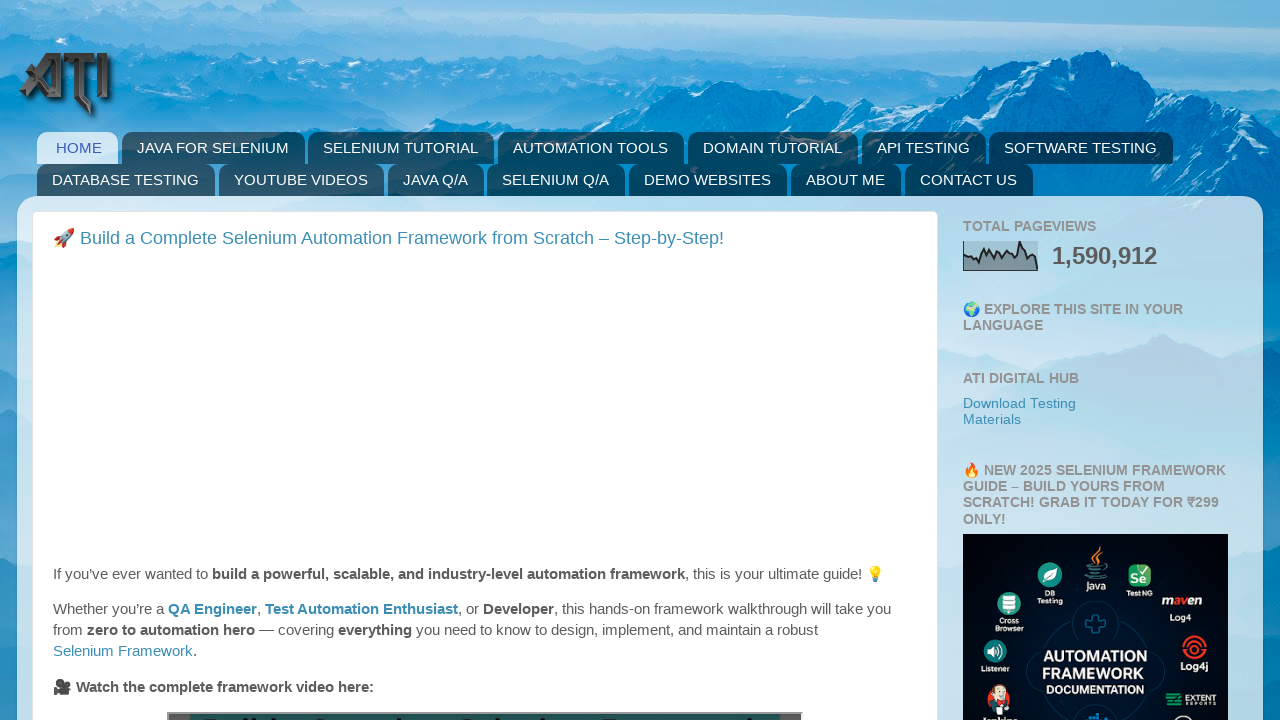